Tests handling of three JavaScript alert types: simple alert (accept), confirmation alert (dismiss), and prompt alert (enter text and accept) on the-internet herokuapp demo page.

Starting URL: https://the-internet.herokuapp.com/javascript_alerts

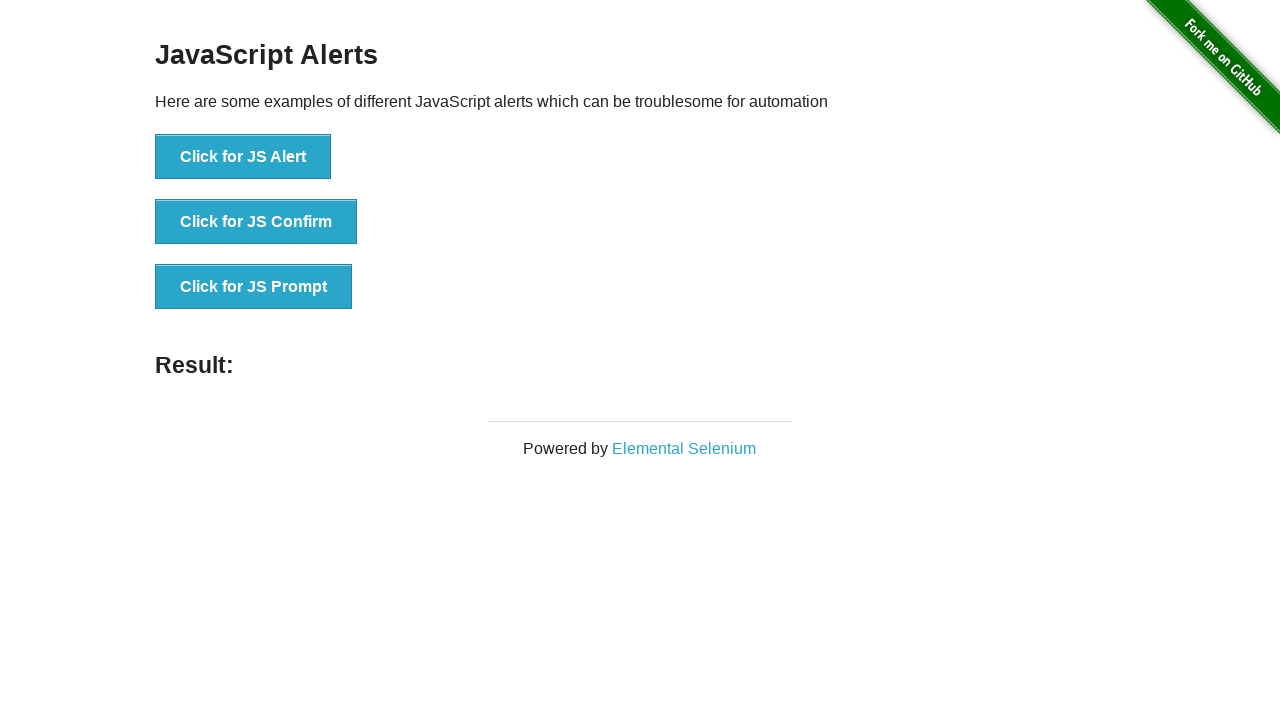

Clicked button to trigger simple JS alert at (243, 157) on xpath=//button[text()='Click for JS Alert']
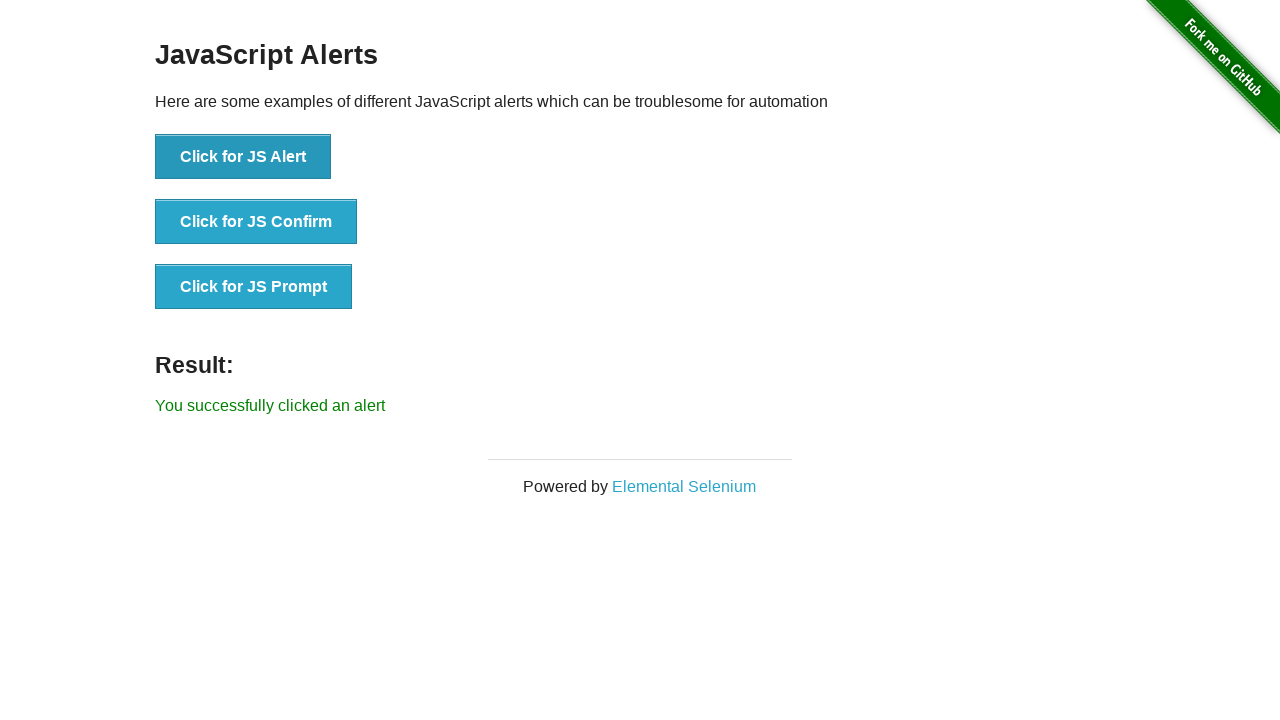

Set up dialog handler to accept alerts
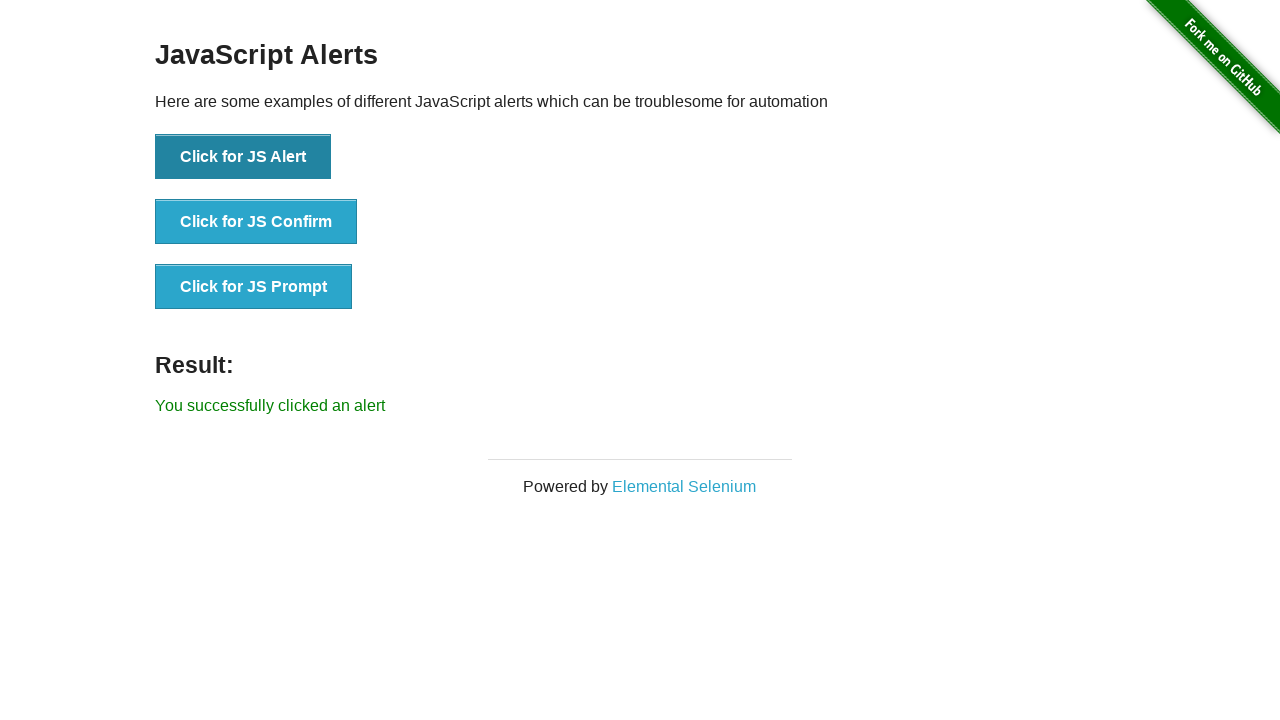

Clicked button to trigger simple JS alert again at (243, 157) on xpath=//button[text()='Click for JS Alert']
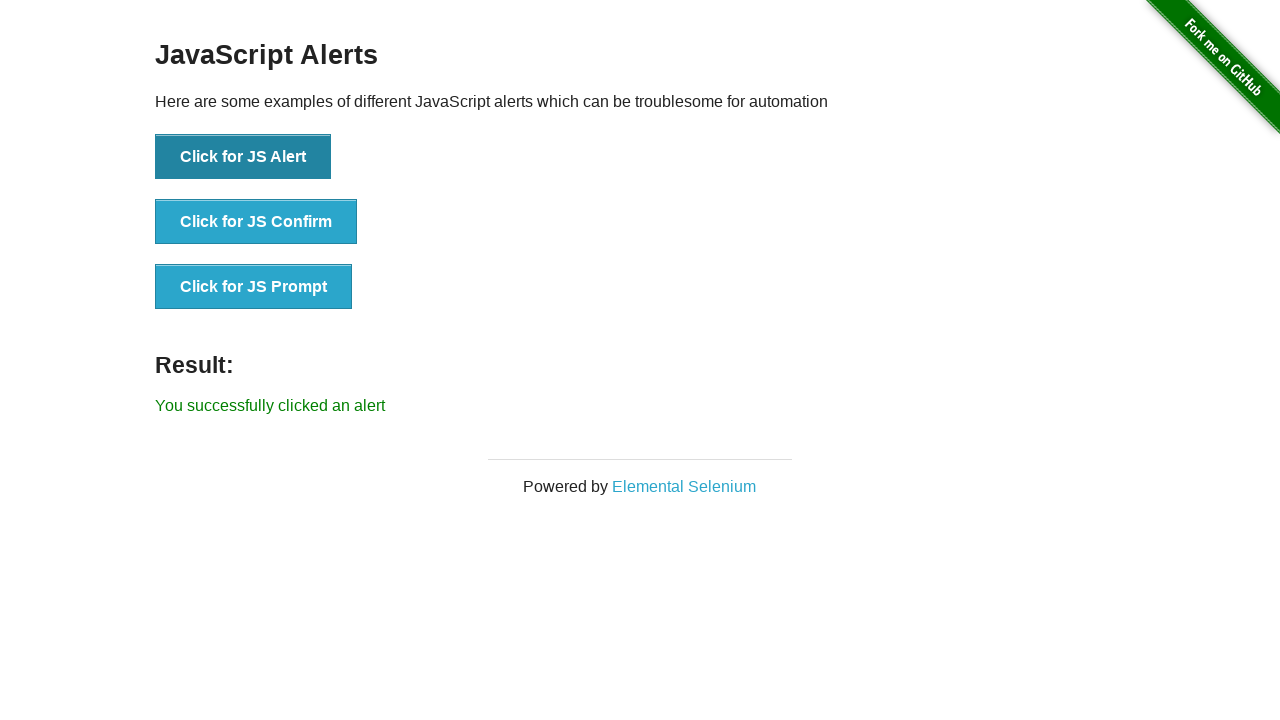

Simple alert result updated and displayed
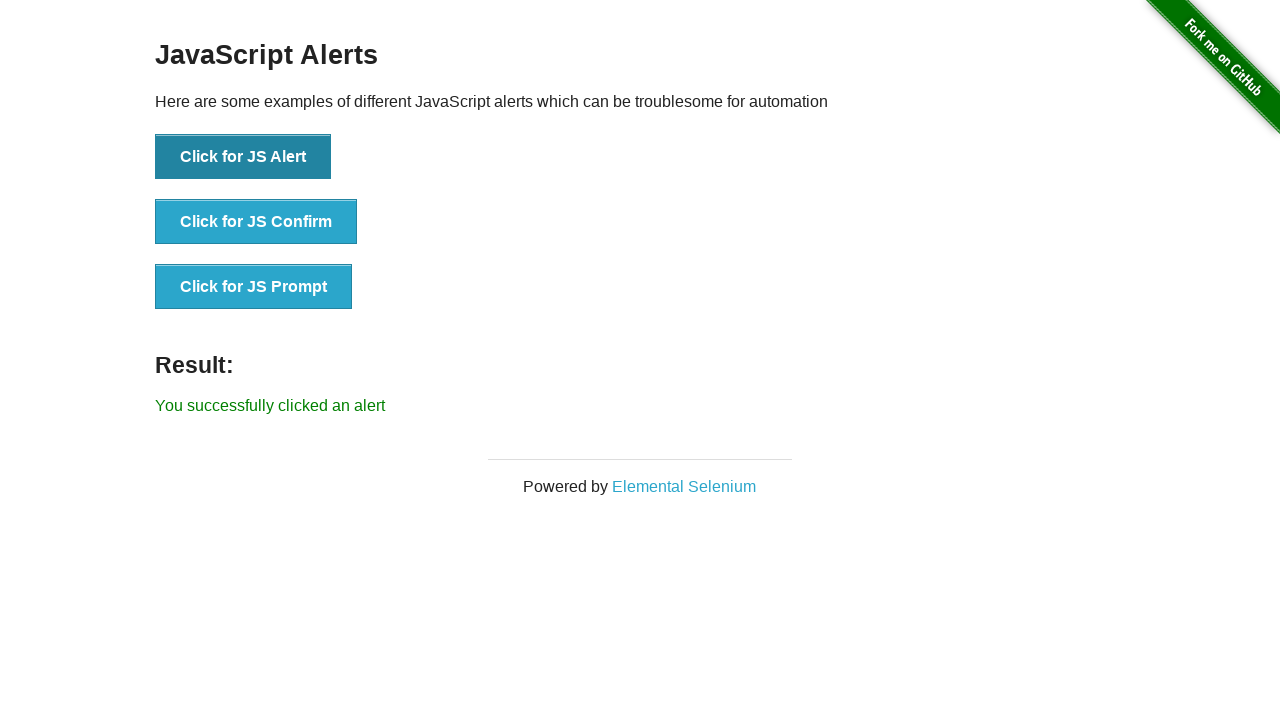

Set up dialog handler to dismiss confirmation alert
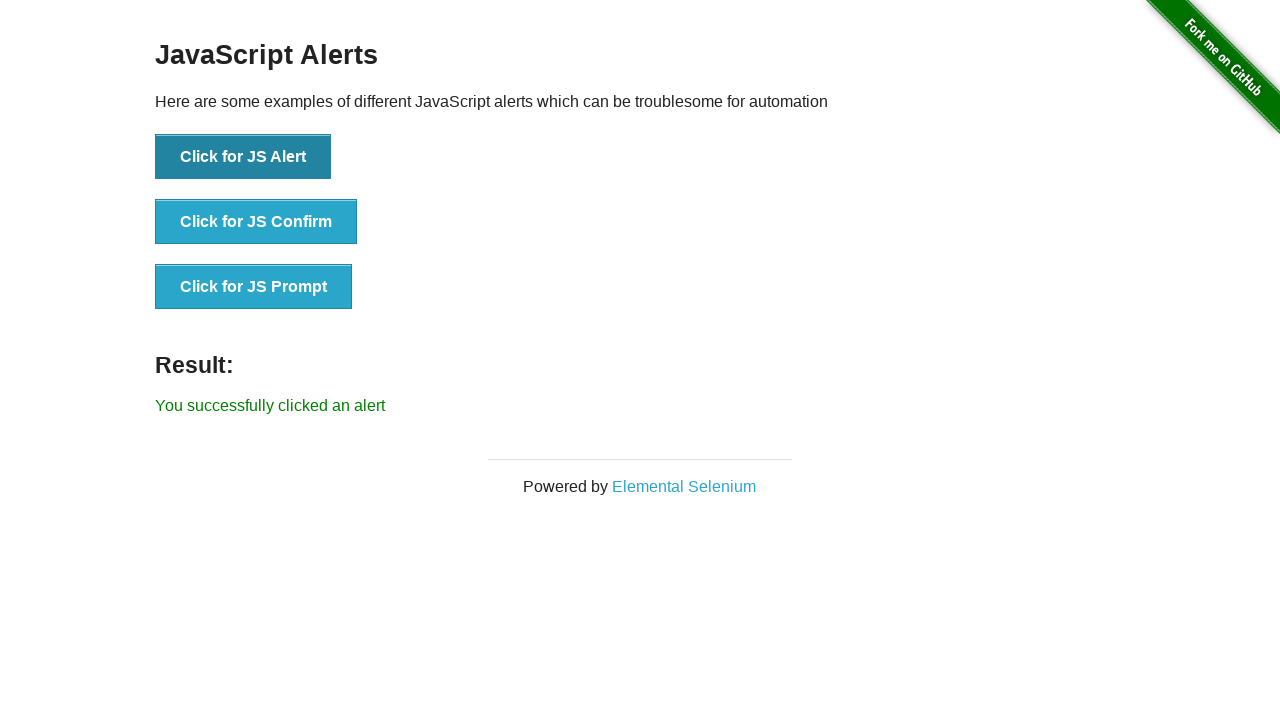

Clicked button to trigger confirmation alert at (256, 222) on xpath=//button[text()='Click for JS Confirm']
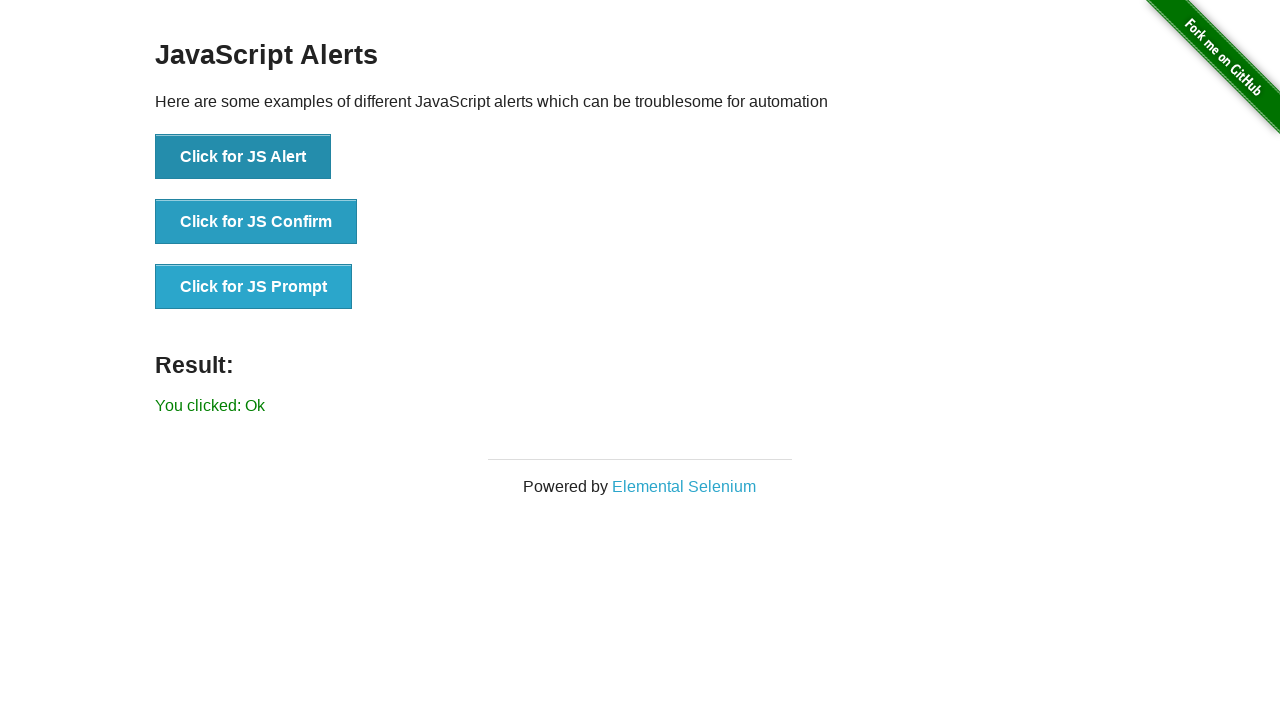

Confirmation alert result updated after dismissing alert
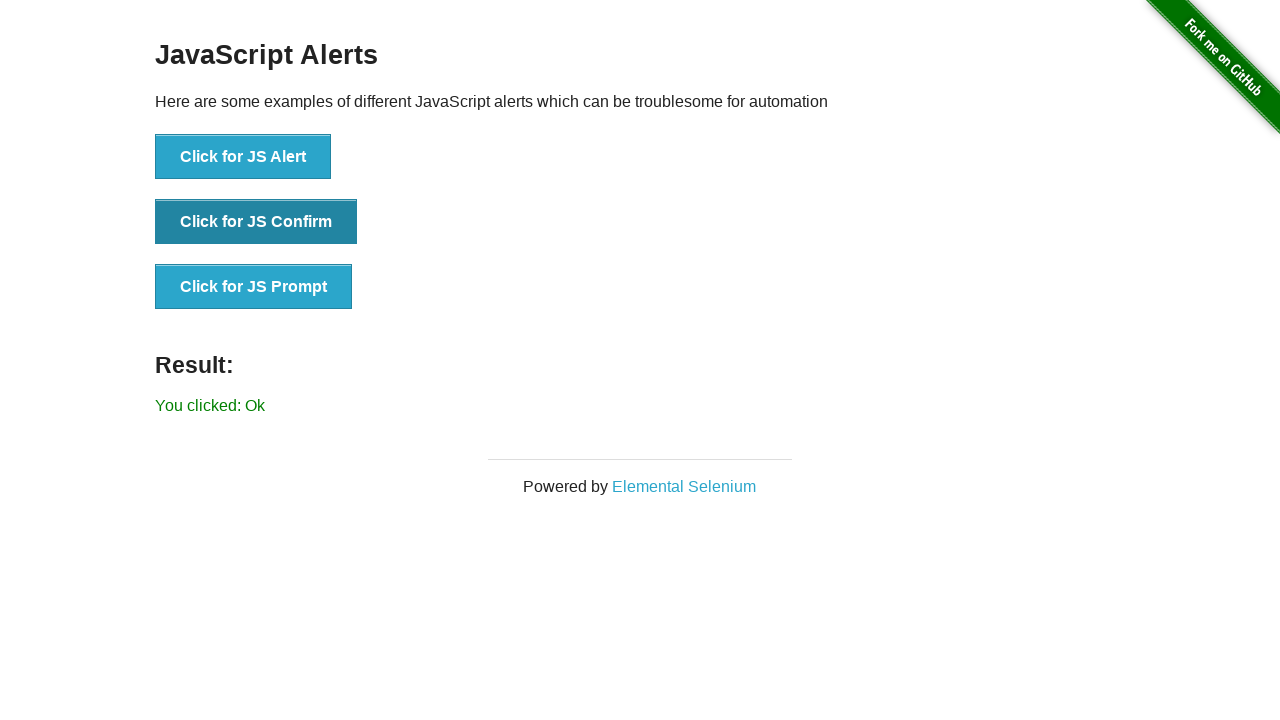

Set up dialog handler to enter text 'Hi Billa' and accept prompt
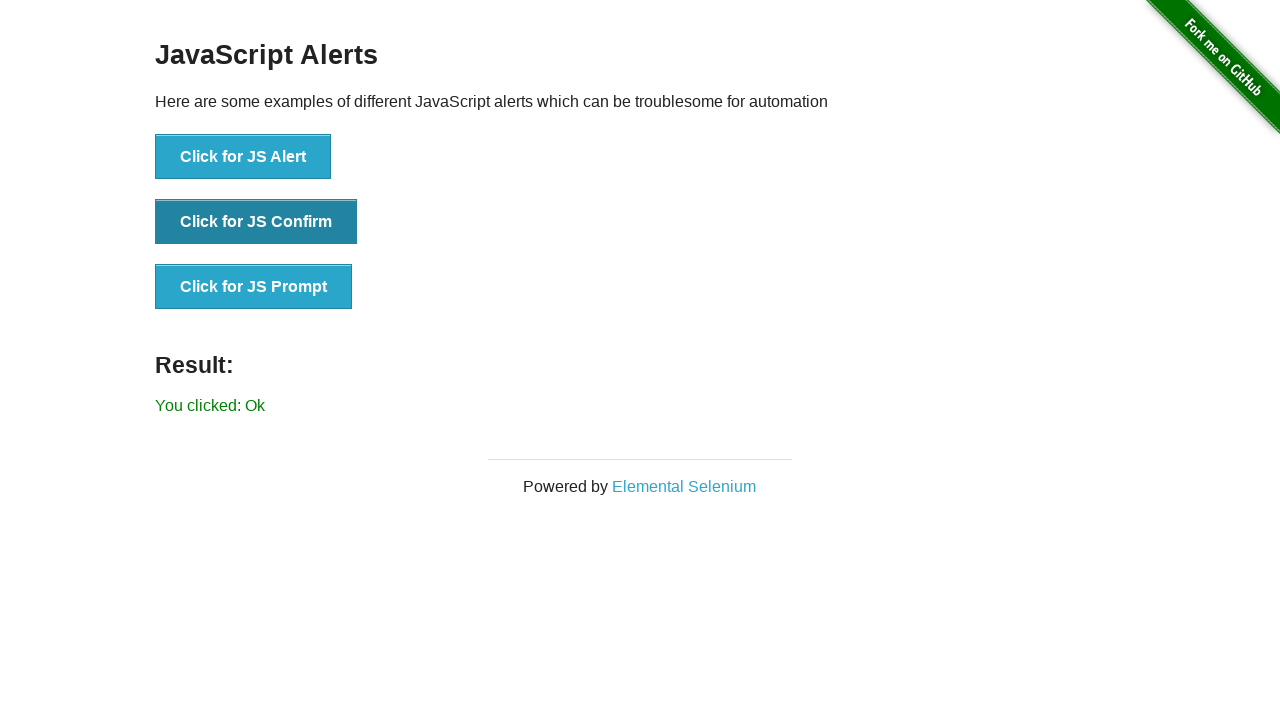

Clicked button to trigger prompt alert at (254, 287) on xpath=//button[text()='Click for JS Prompt']
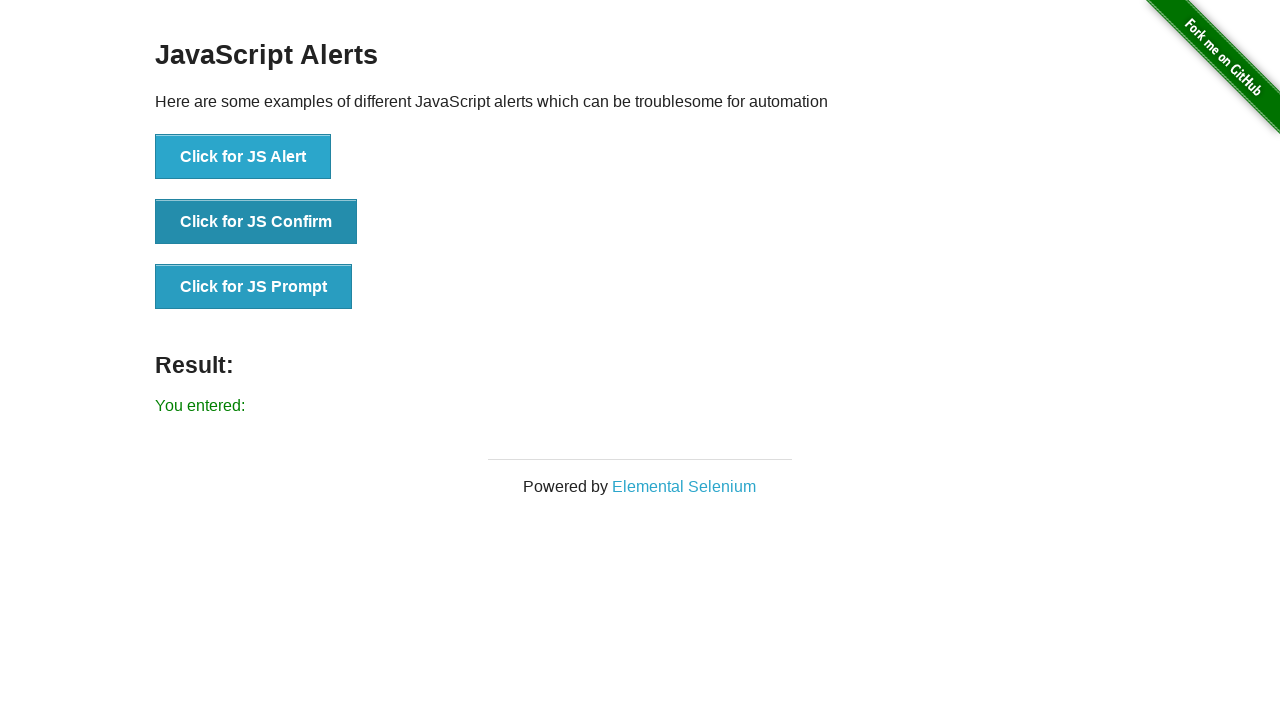

Prompt alert result updated with entered text 'Hi Billa'
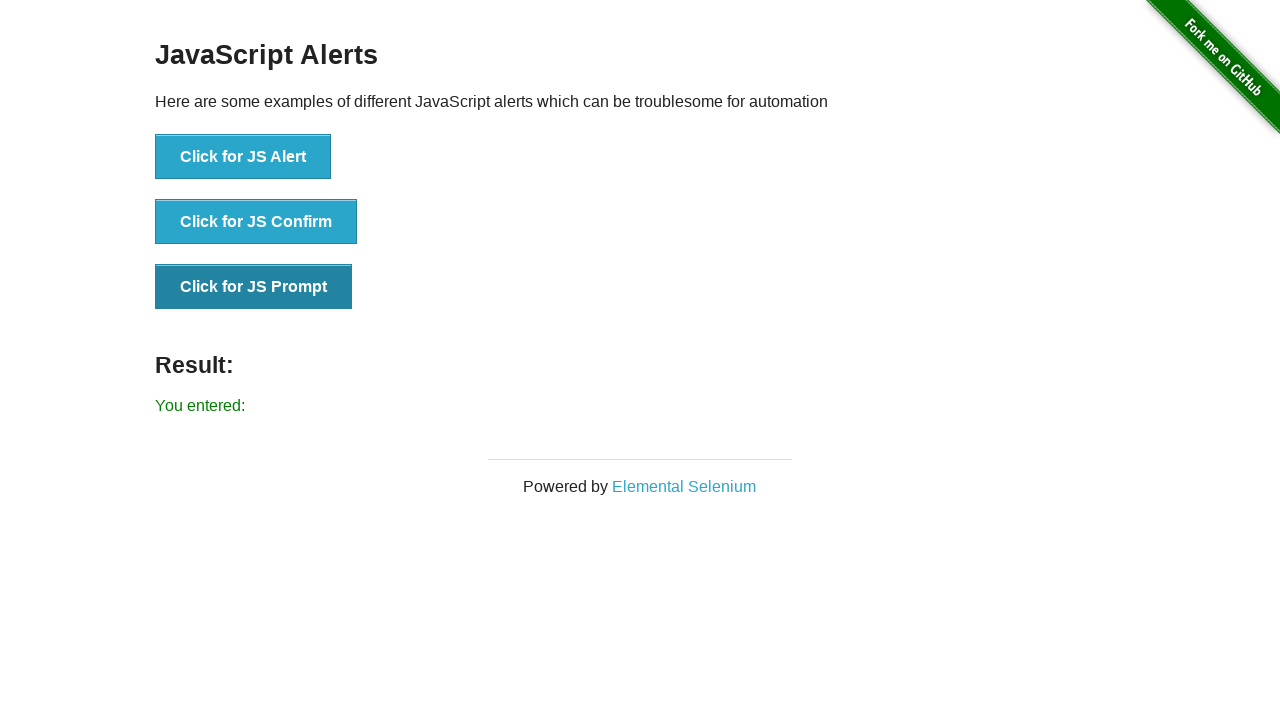

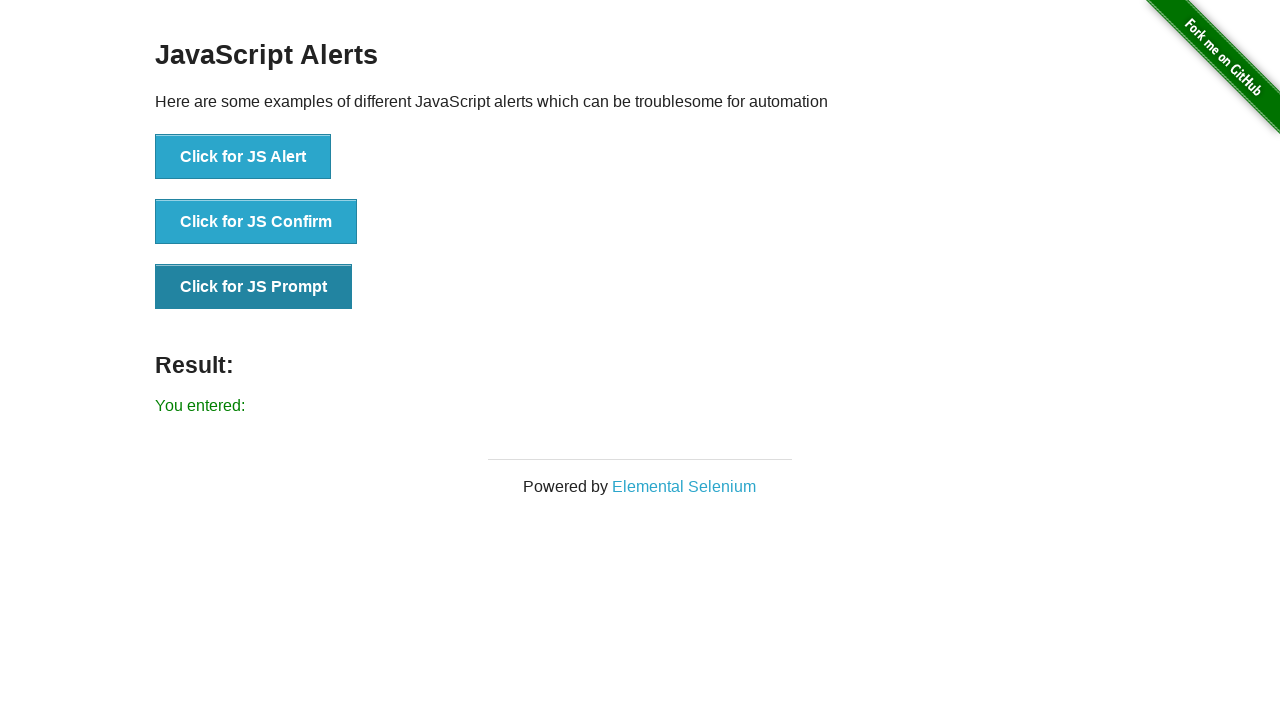